Navigates to YouTube homepage and verifies the URL is correct

Starting URL: https://www.youtube.com/

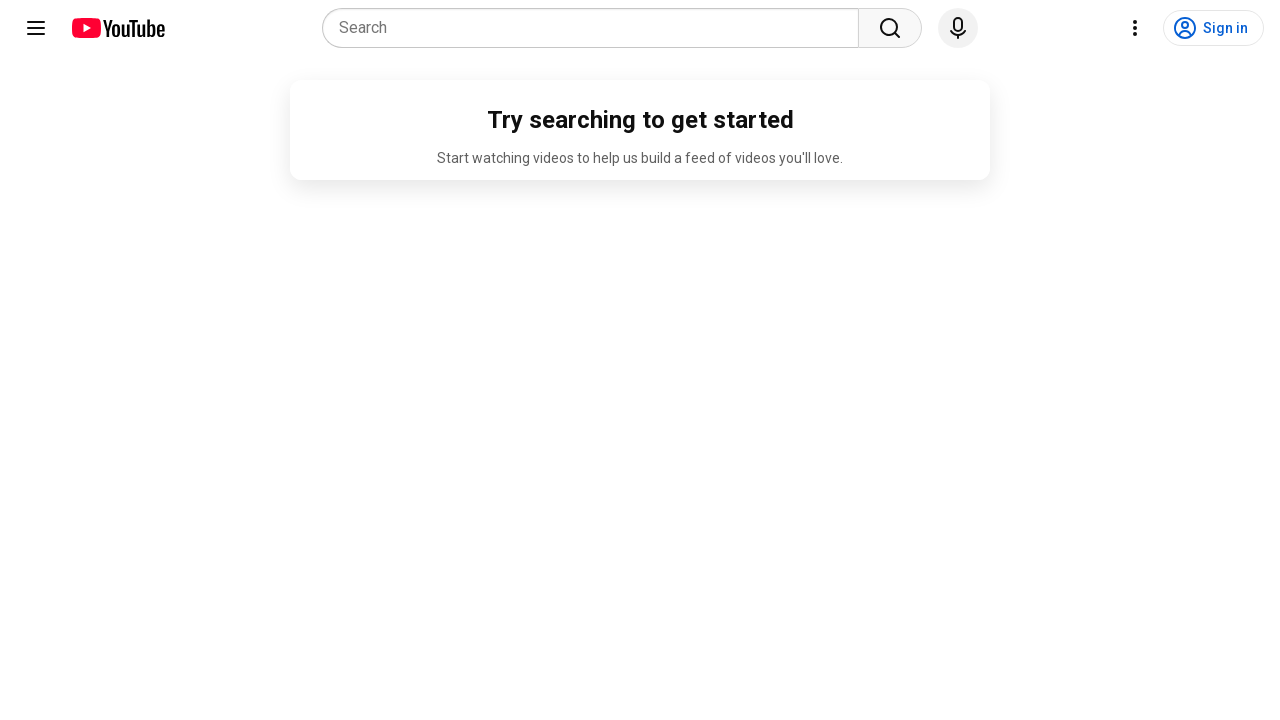

Navigated to YouTube homepage
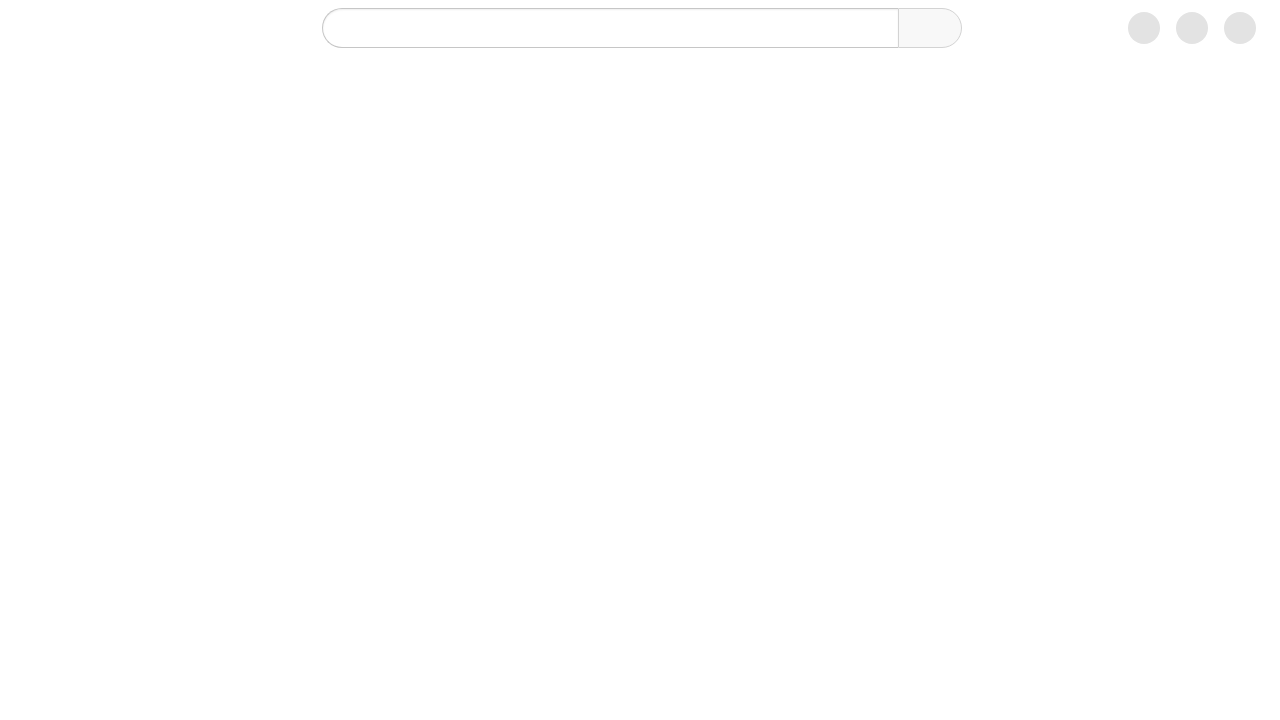

Verified URL is correct: https://www.youtube.com/
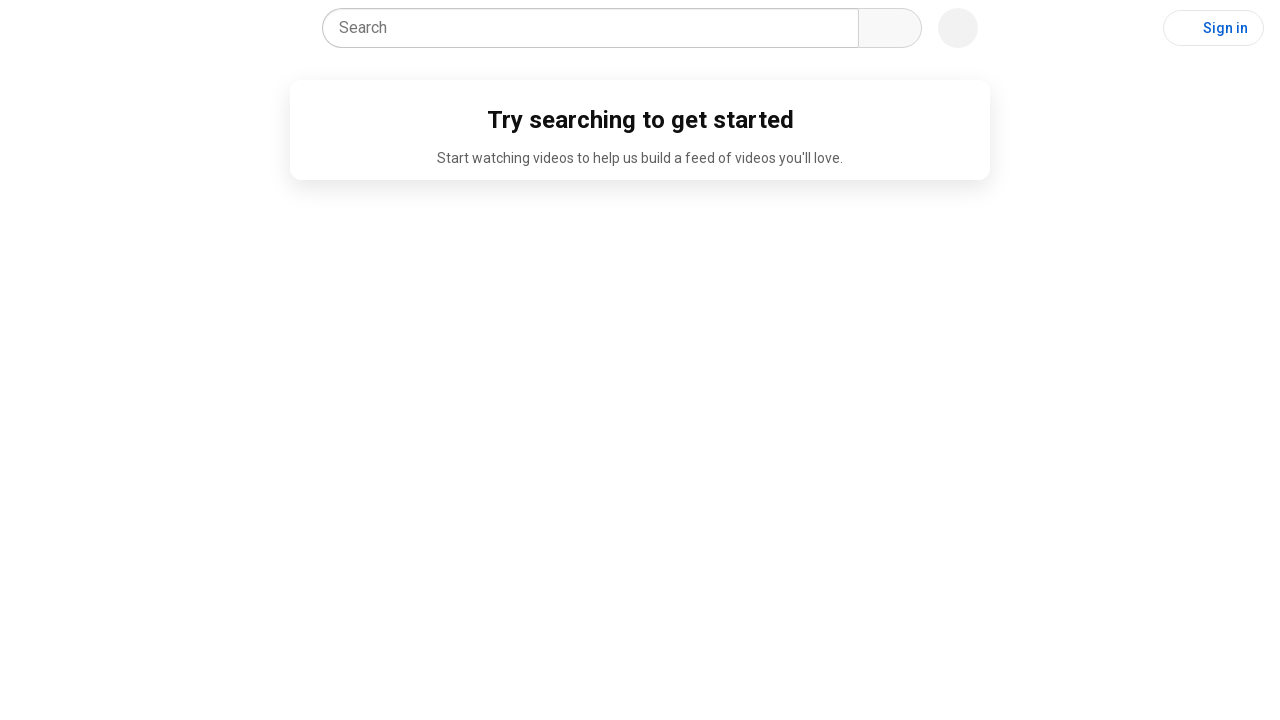

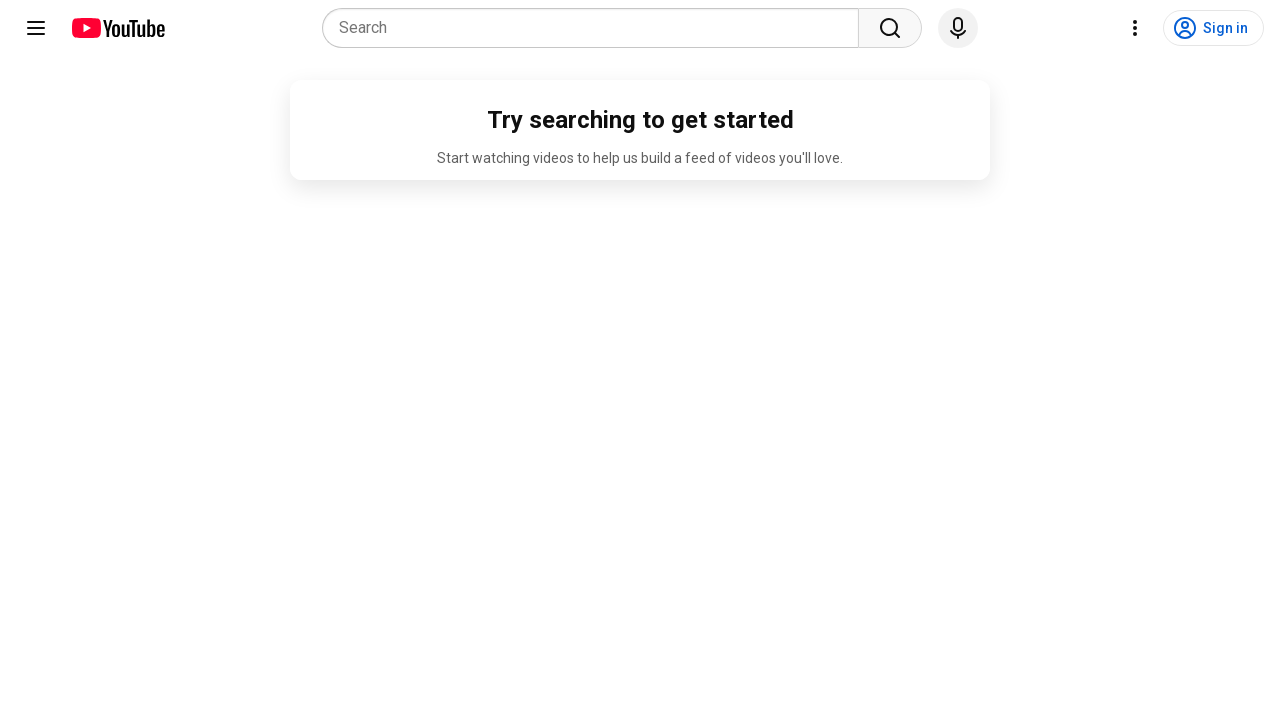